Tests right-click context menu functionality by right-clicking on a button element, navigating the context menu with arrow keys, and clicking on a menu option

Starting URL: http://swisnl.github.io/jQuery-contextMenu/demo.html

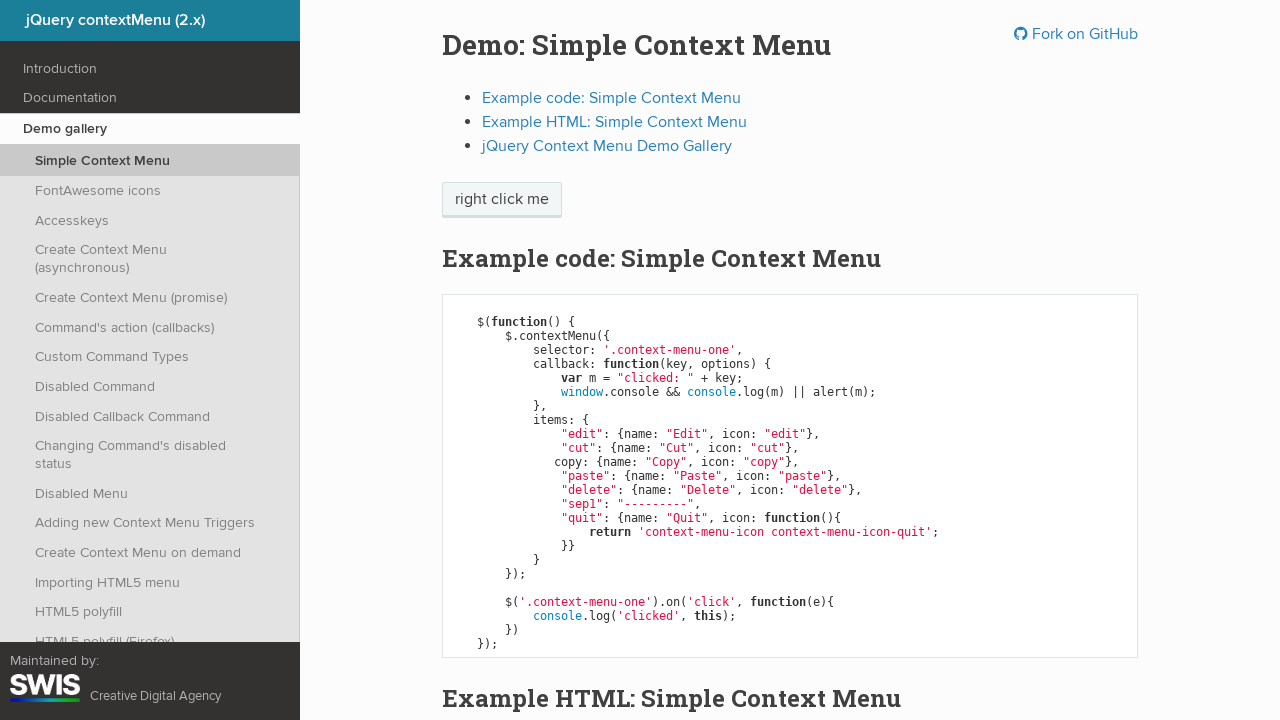

Located context menu trigger button
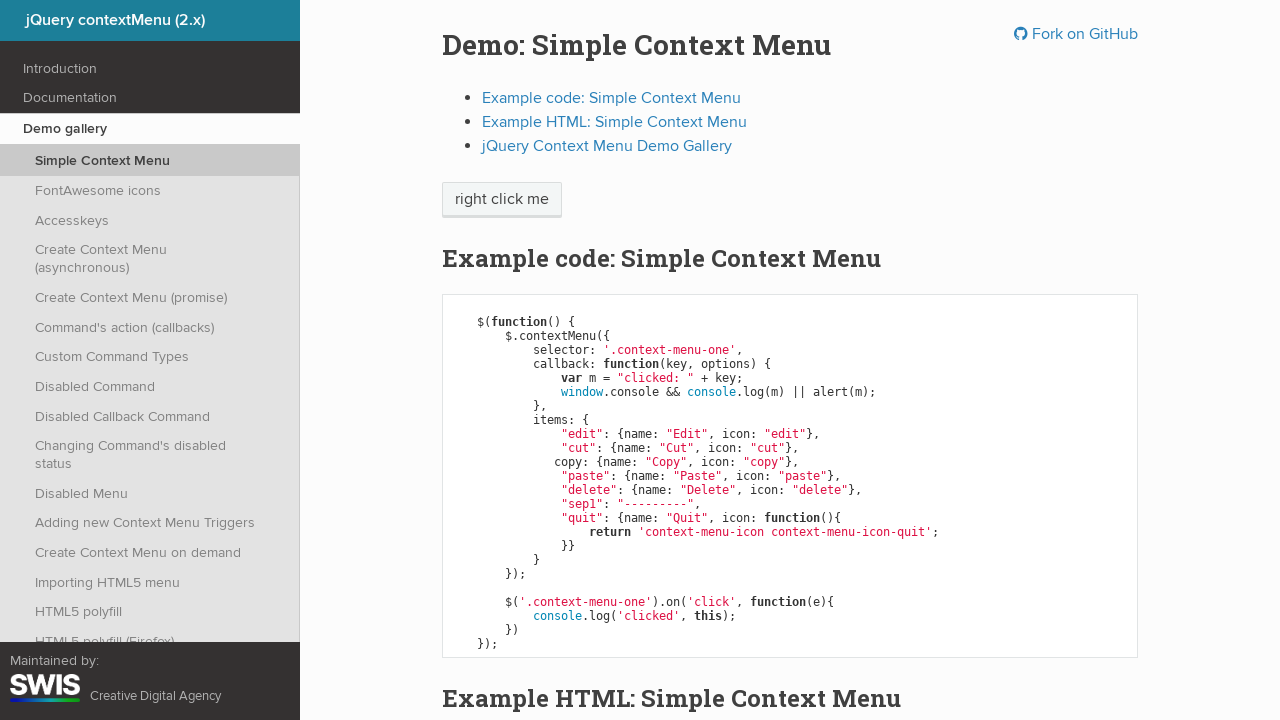

Right-clicked on button to open context menu at (502, 200) on span.context-menu-one.btn.btn-neutral
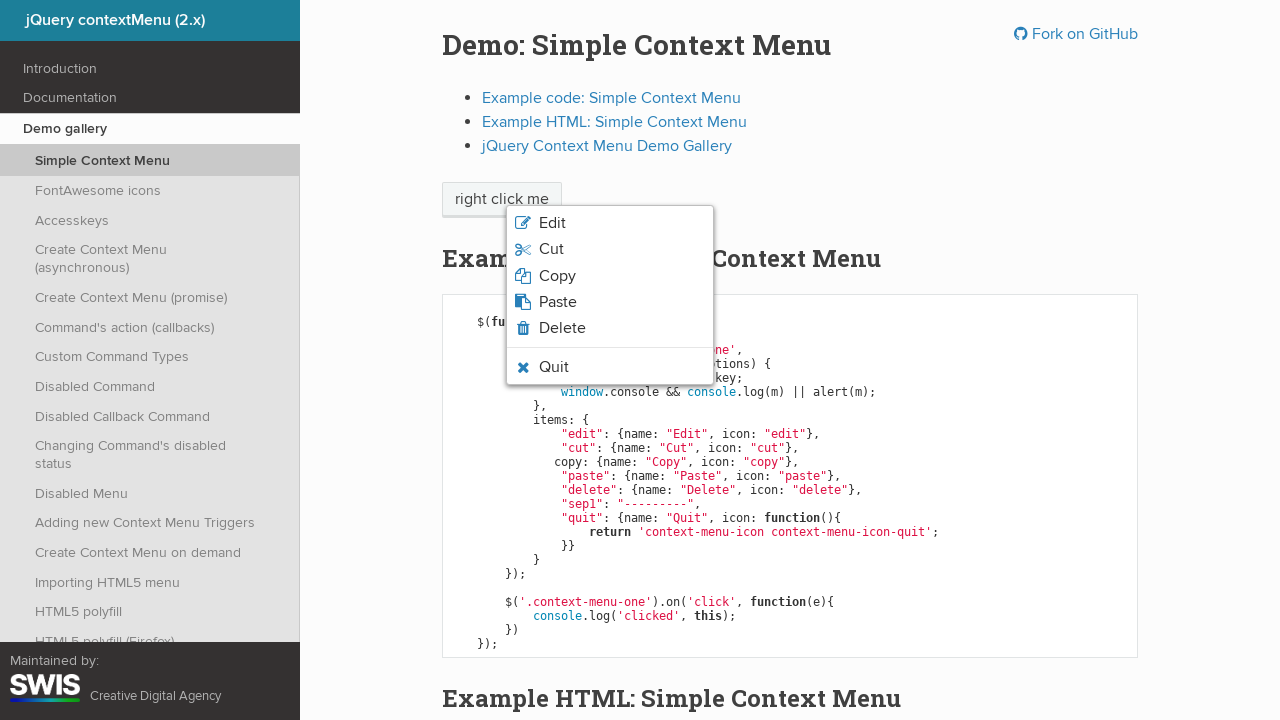

Context menu appeared
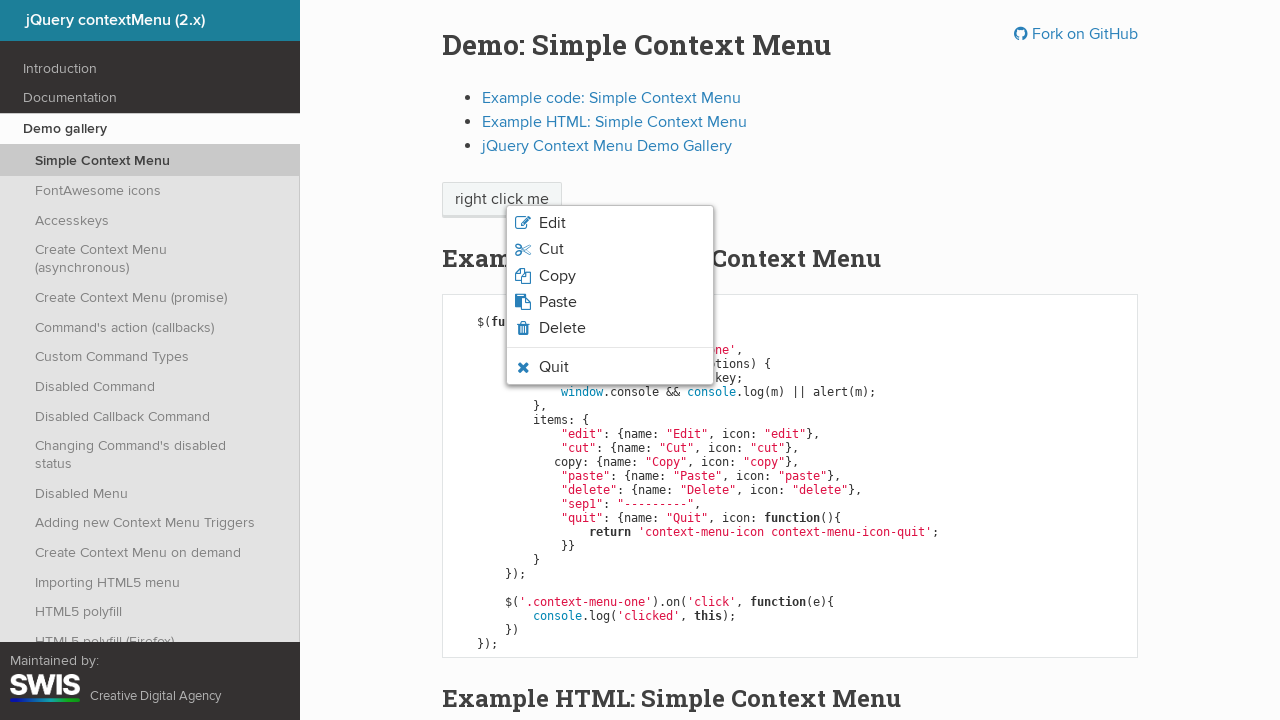

Pressed arrow down once to navigate menu
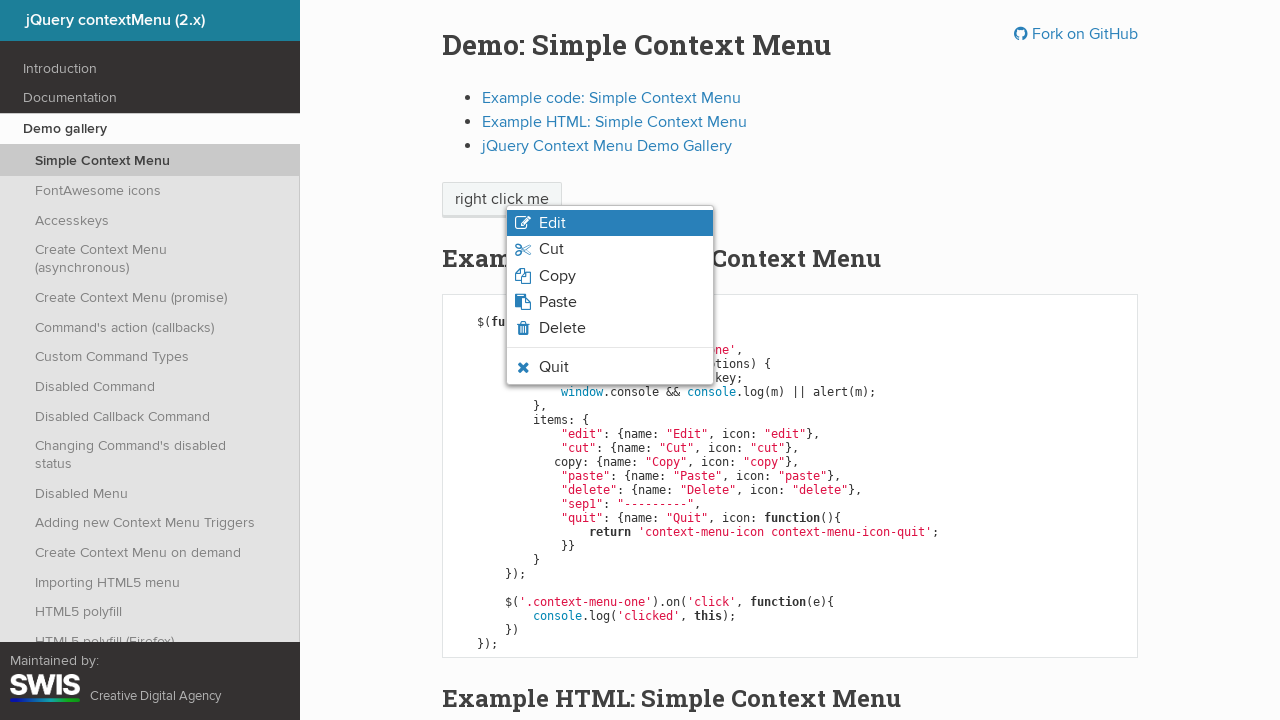

Pressed arrow down twice to navigate menu
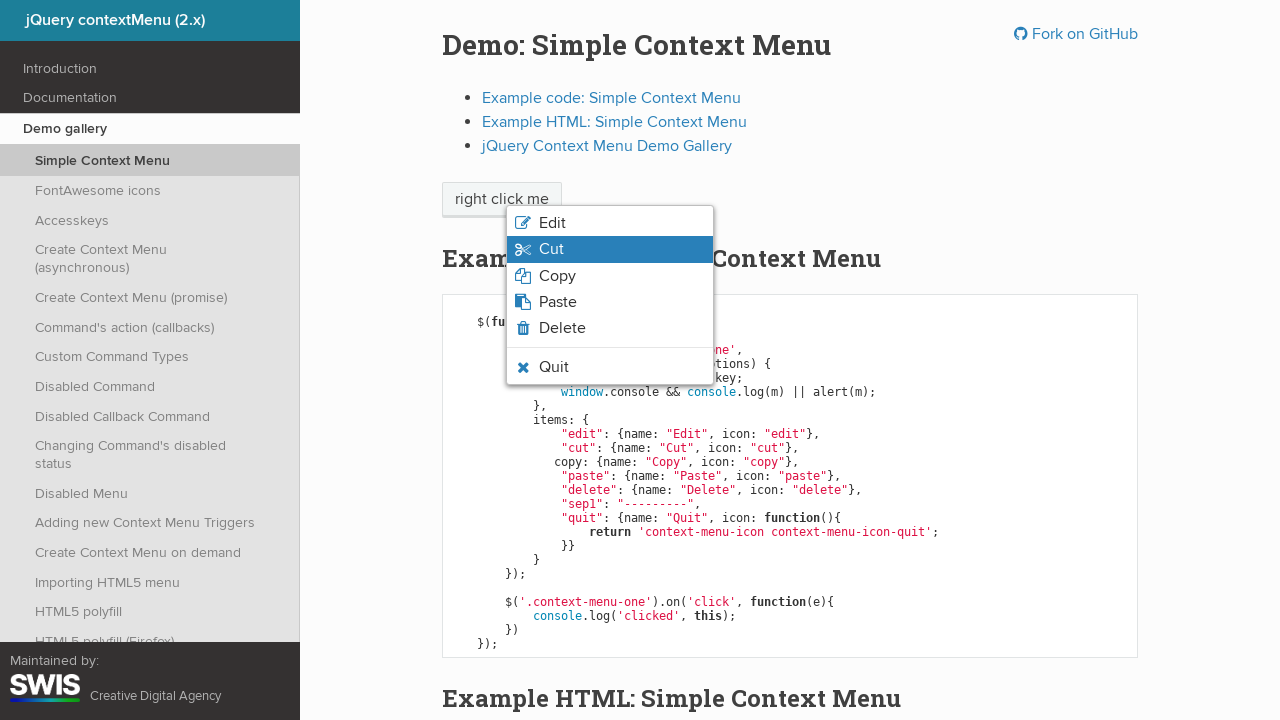

Pressed arrow down three times to navigate menu
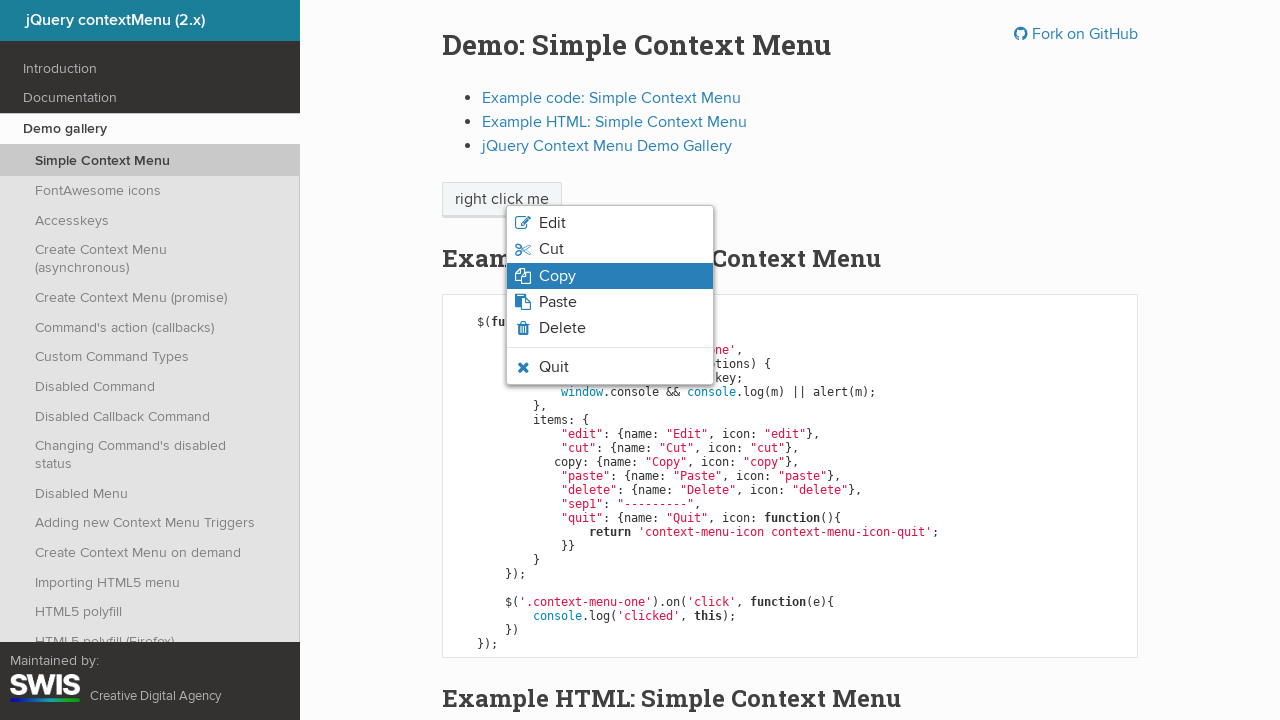

Clicked on third menu item (Copy) at (610, 276) on ul.context-menu-list li:nth-child(3)
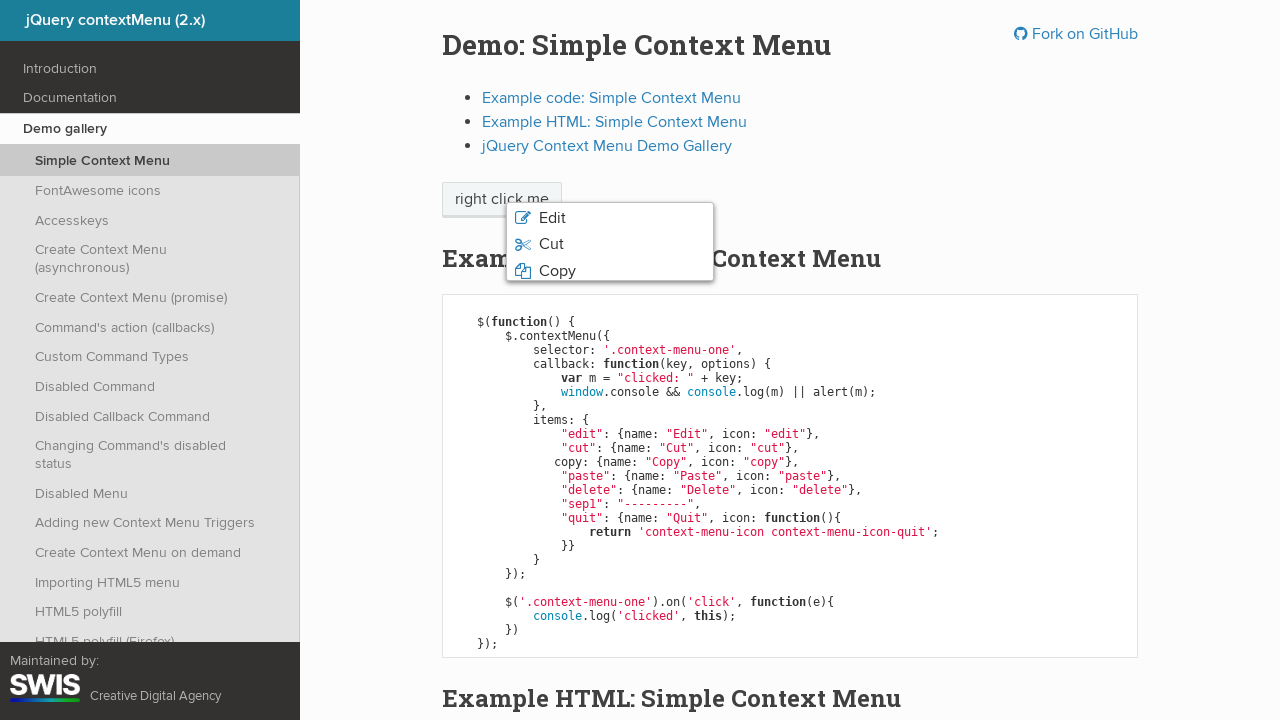

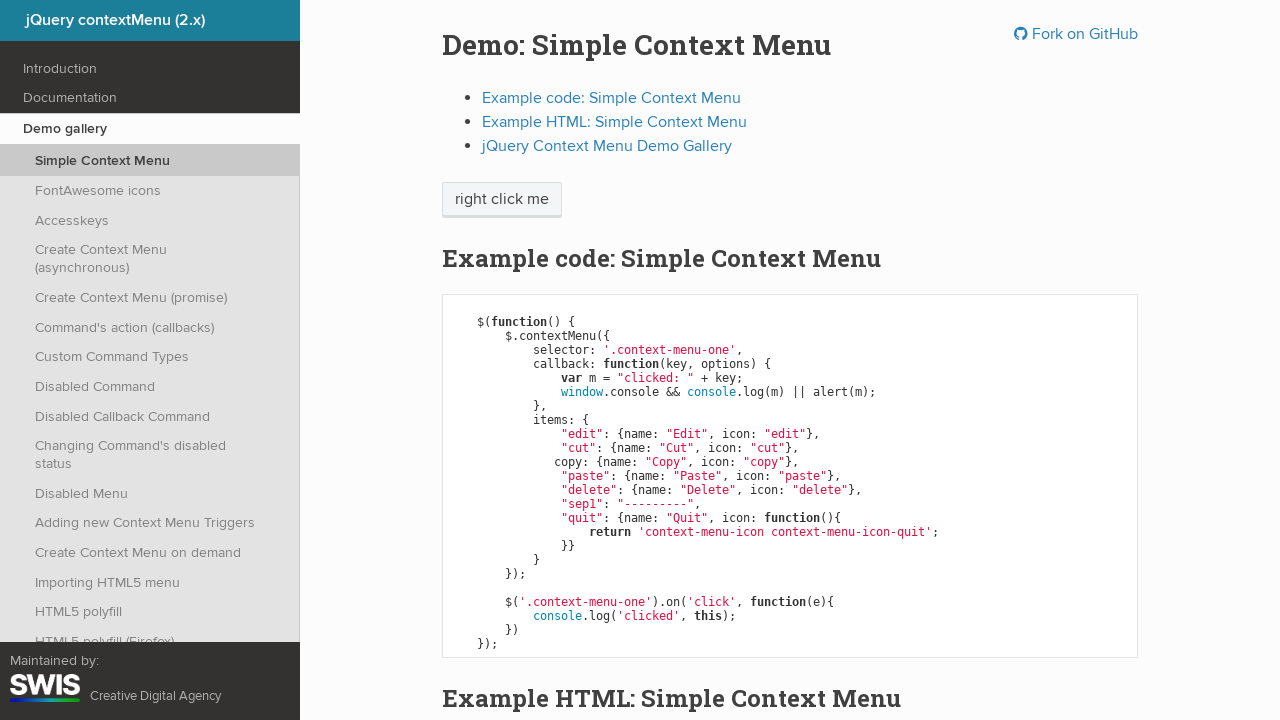